Navigates to the Selenide GitHub repository, opens the Wiki tab, searches for "SoftAssertions", opens the SoftAssertions page, and verifies that specific code example text is present on the wiki page.

Starting URL: https://github.com/selenide/selenide

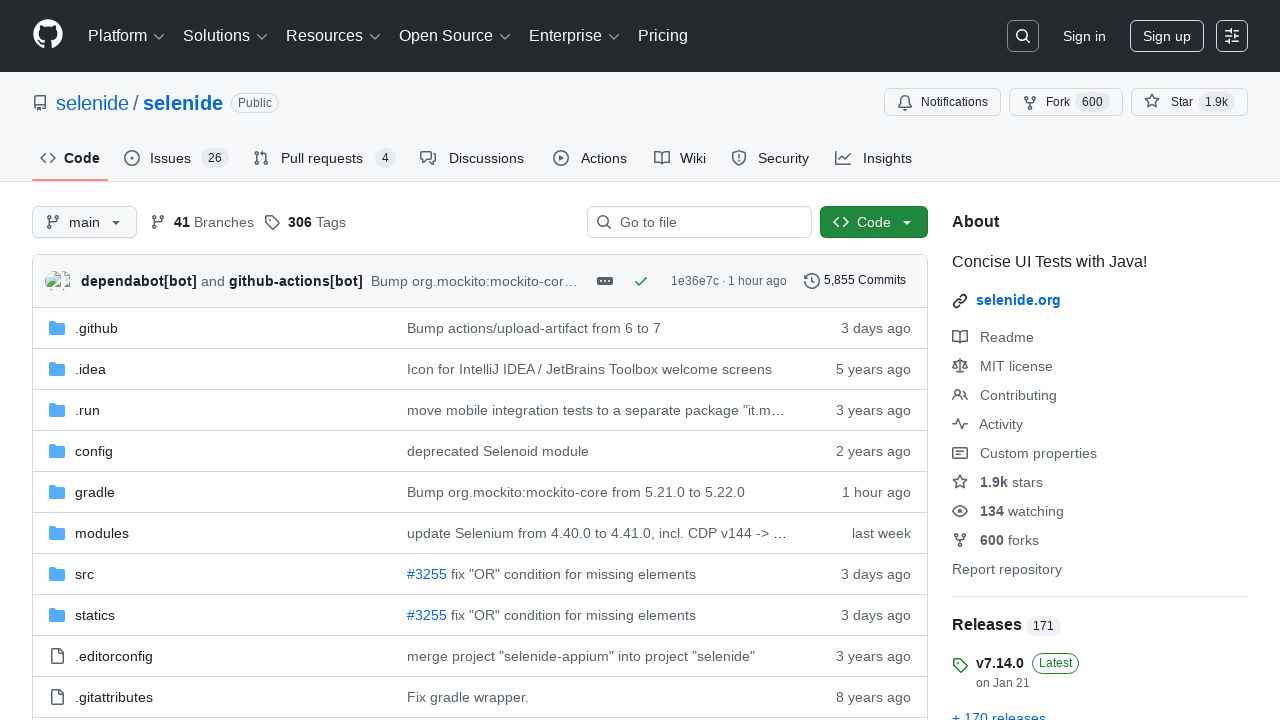

Clicked on the Wiki tab at (680, 158) on #wiki-tab
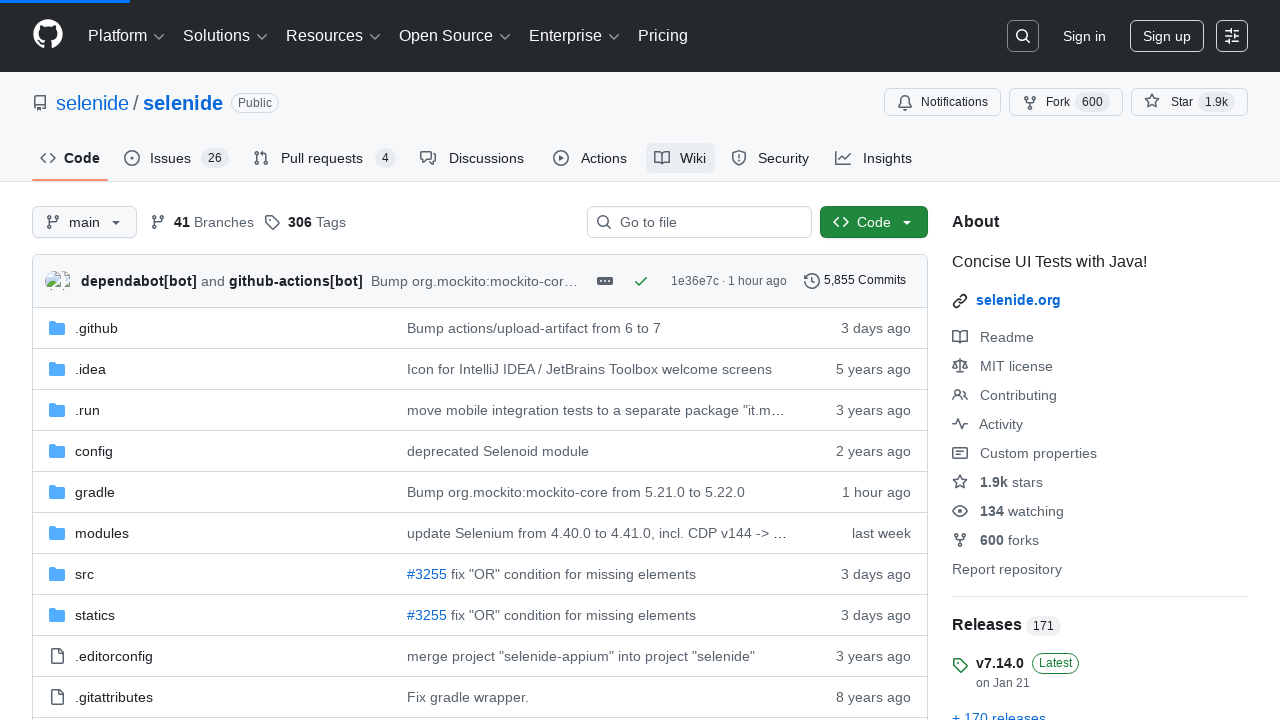

Filled wiki search filter with 'SoftAssertions' on #wiki-pages-filter
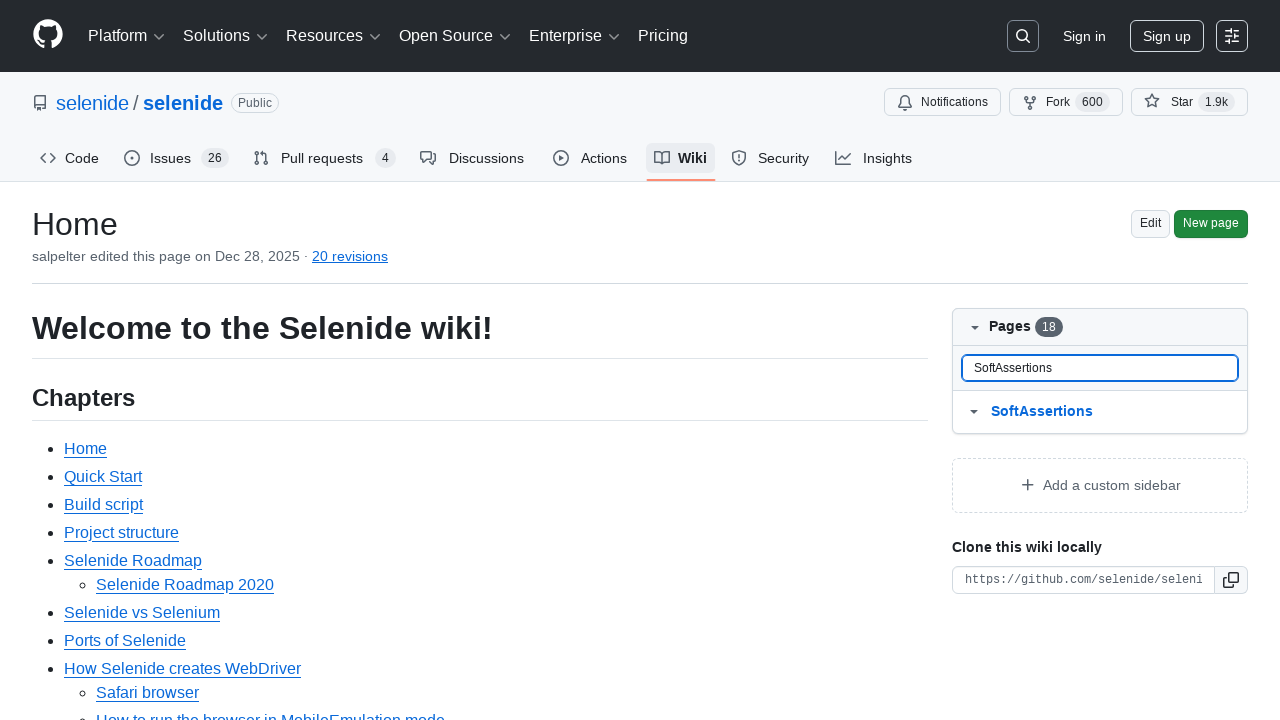

SoftAssertions appeared in wiki pages box
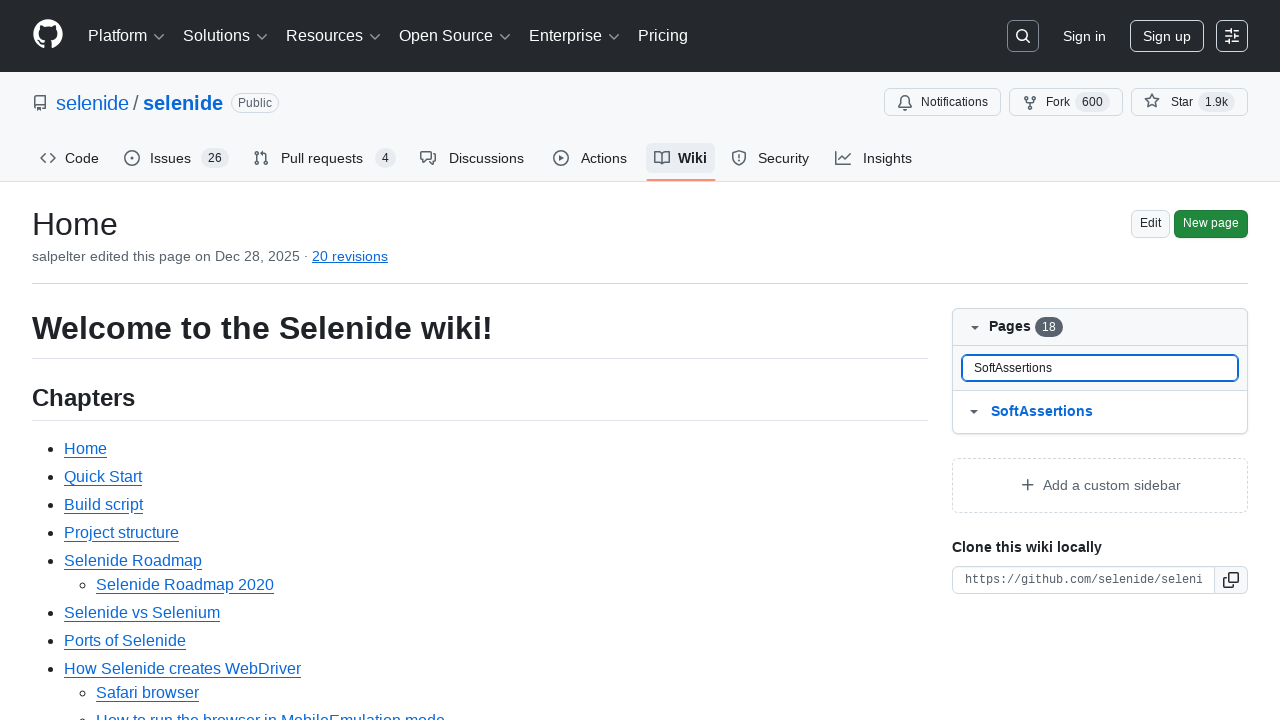

Clicked on SoftAssertions link in wiki pages box at (1115, 412) on #wiki-pages-box a >> internal:has-text="SoftAssertions"i
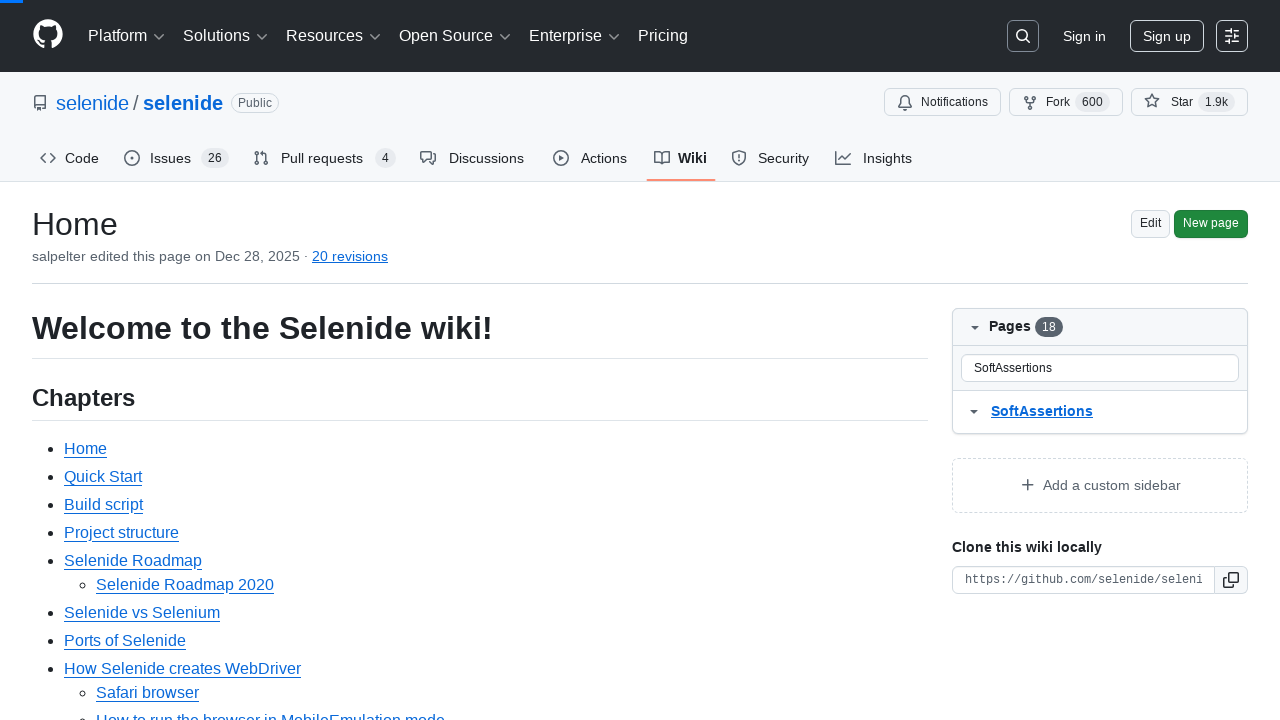

Wiki body loaded
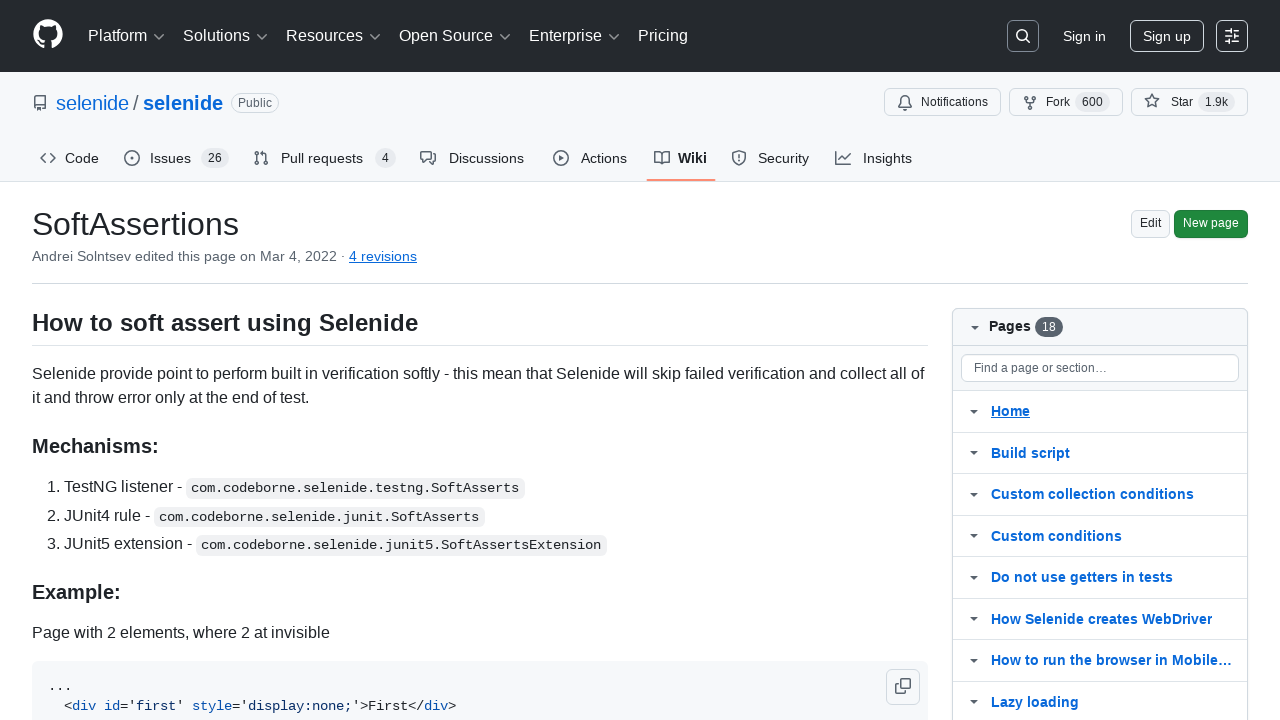

Verified code example text exists on SoftAssertions wiki page
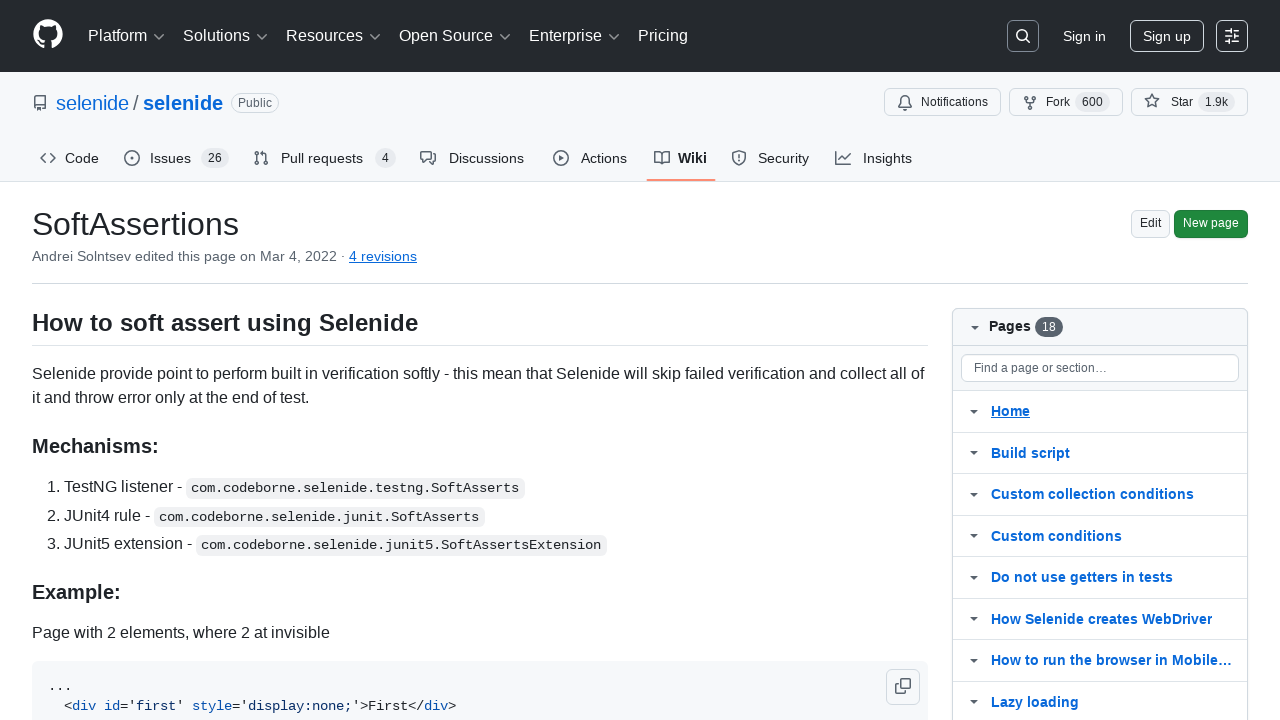

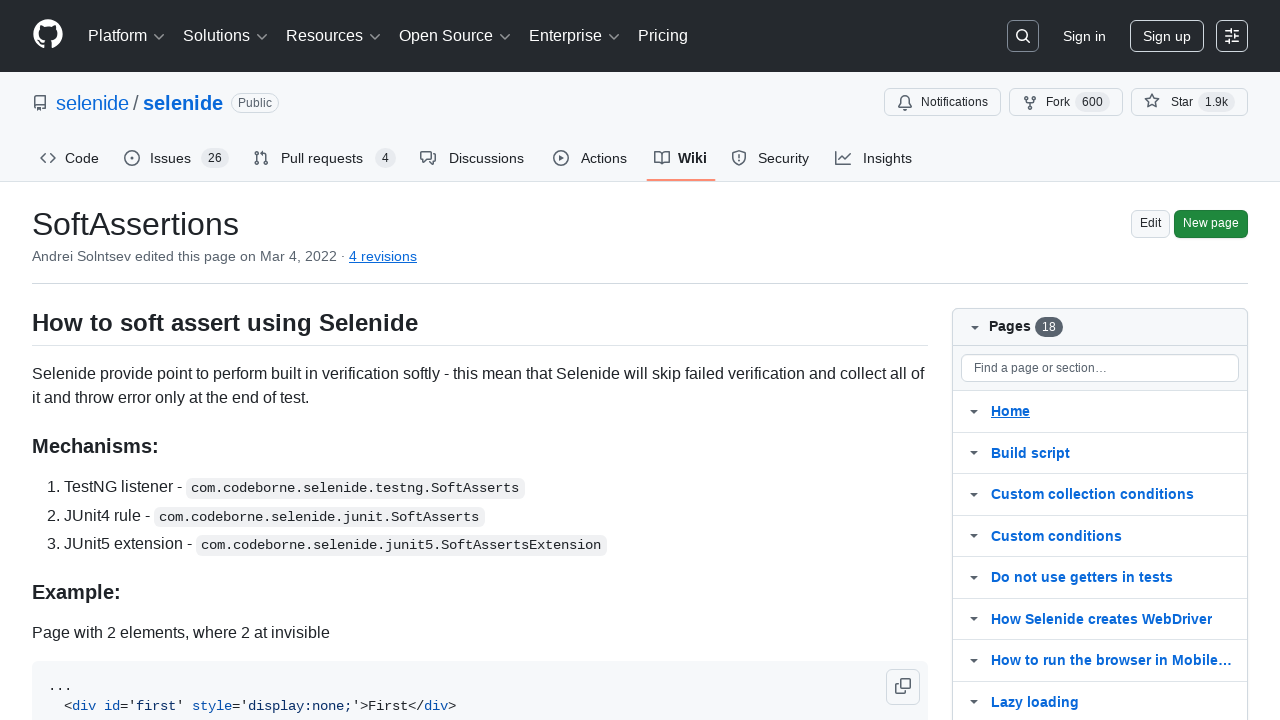